Tests editable/searchable dropdown by typing and selecting country names

Starting URL: https://react.semantic-ui.com/maximize/dropdown-example-search-selection/

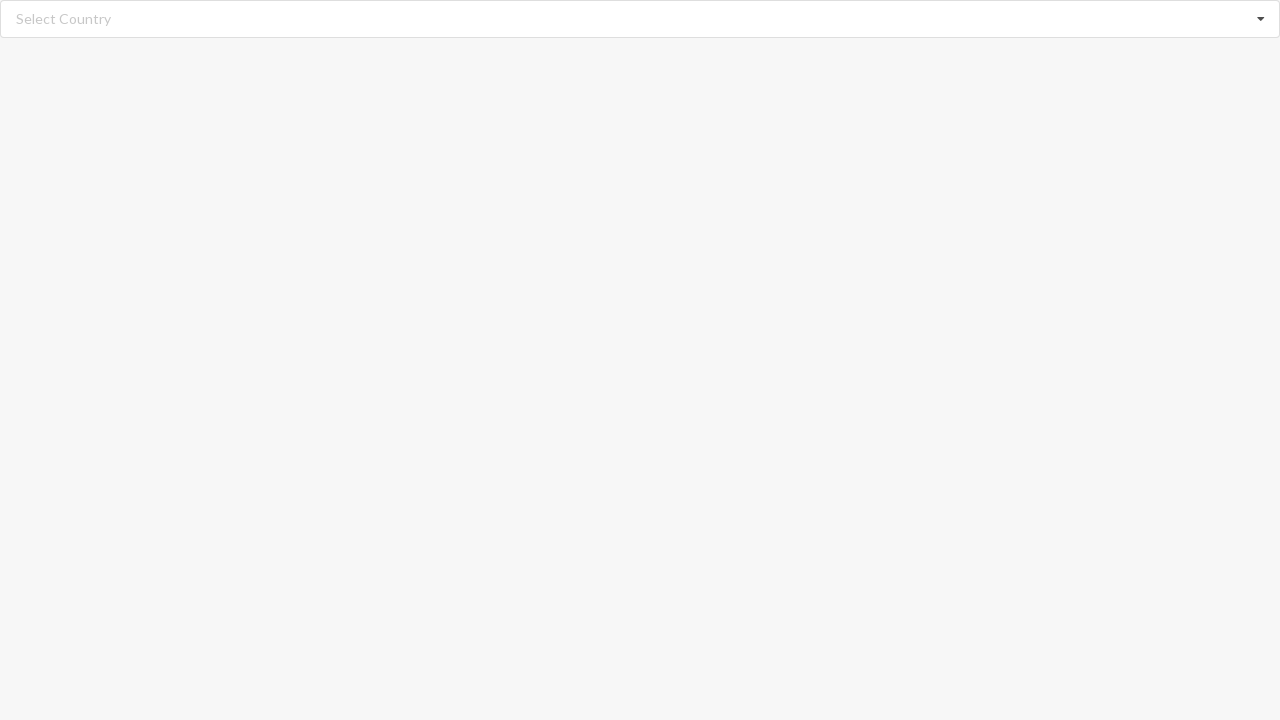

Typed 'Angola' in search field on input.search
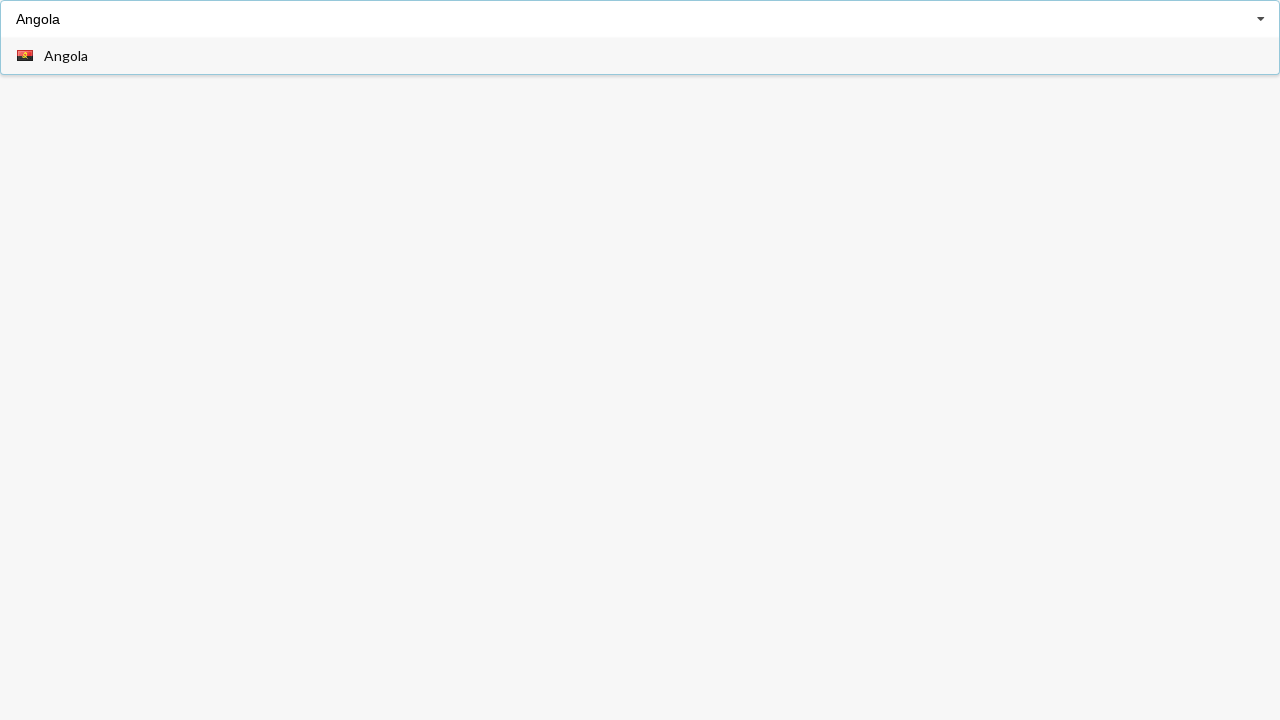

Dropdown option appeared after searching for Angola
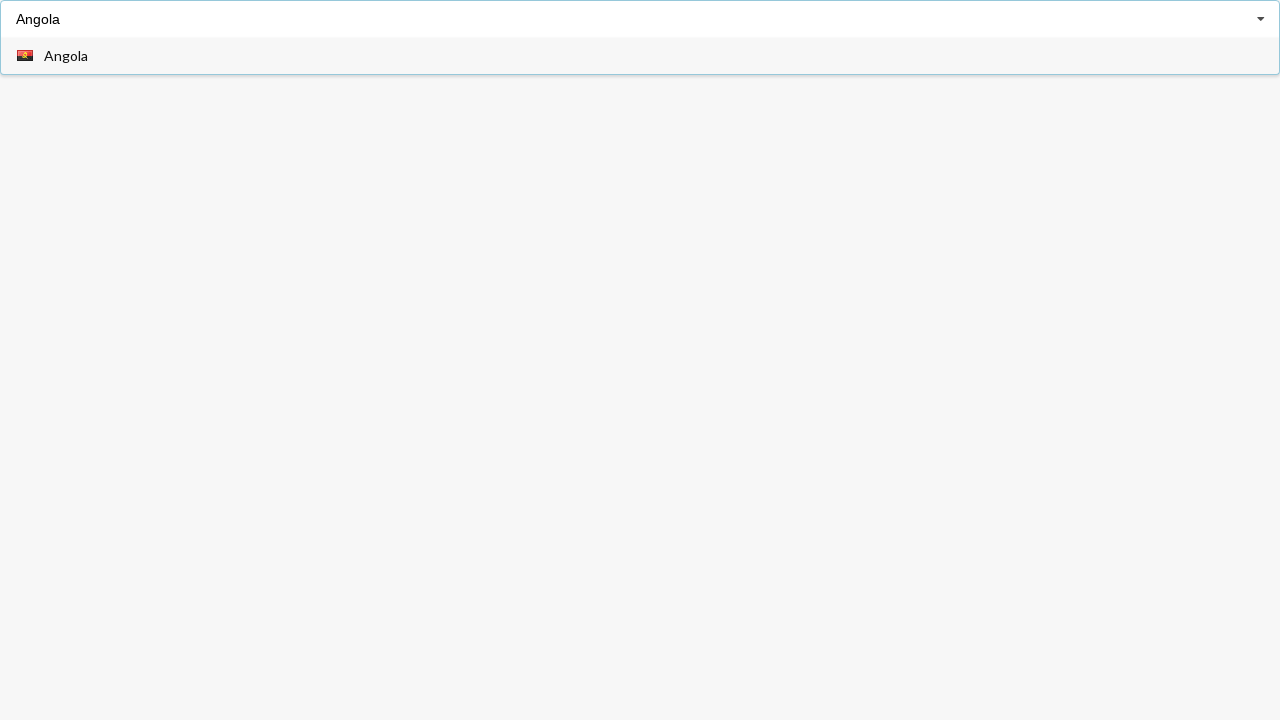

Clicked on Angola option in dropdown at (66, 56) on span.text:has-text('Angola')
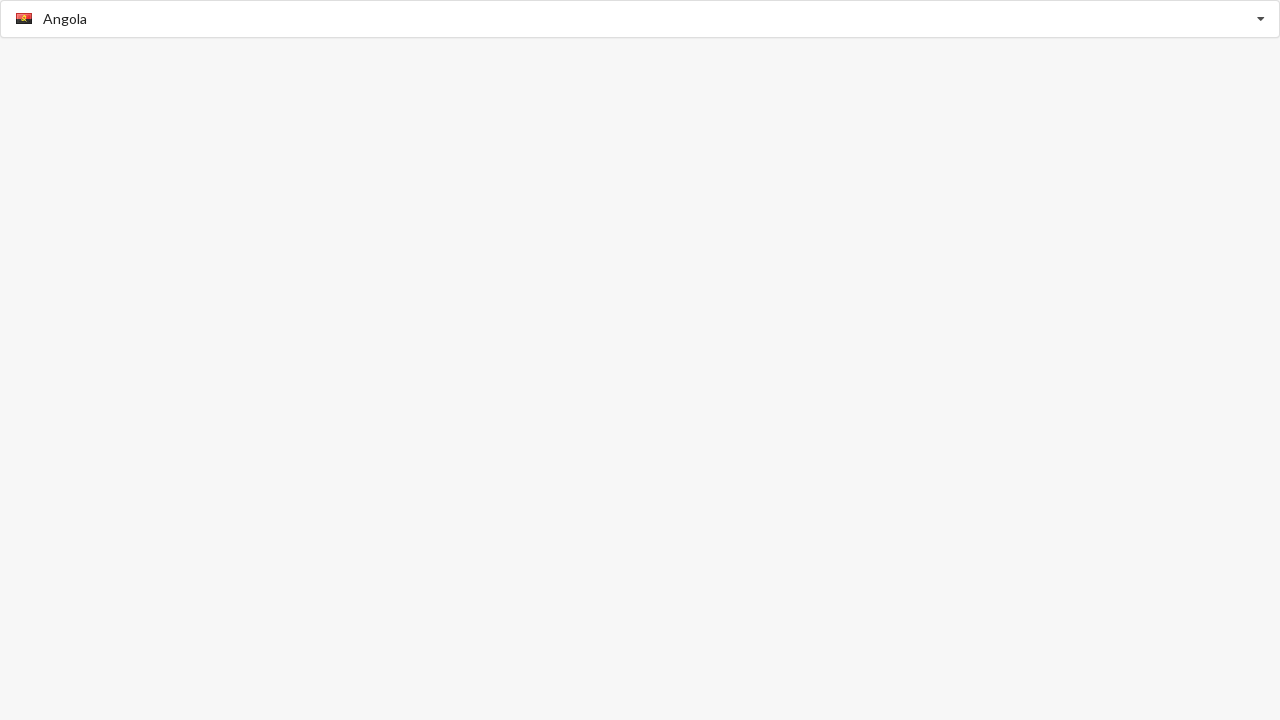

Verified Angola was selected
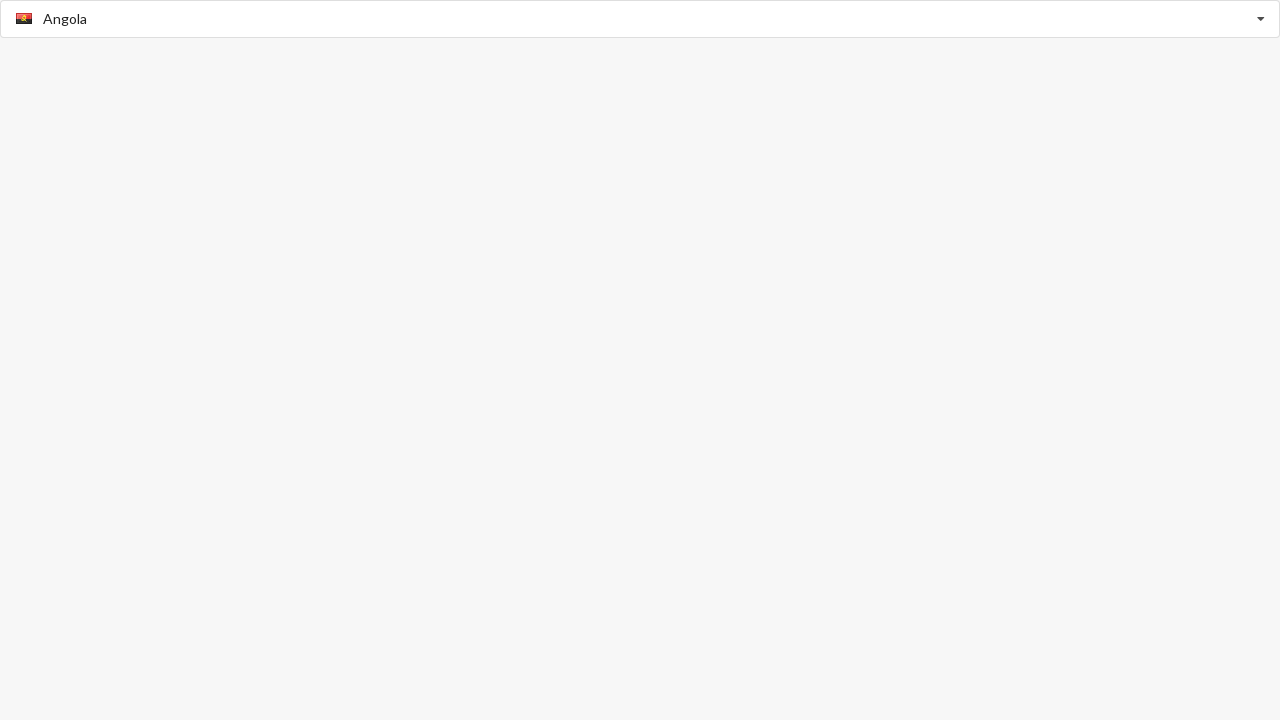

Typed 'Belgium' in search field on input.search
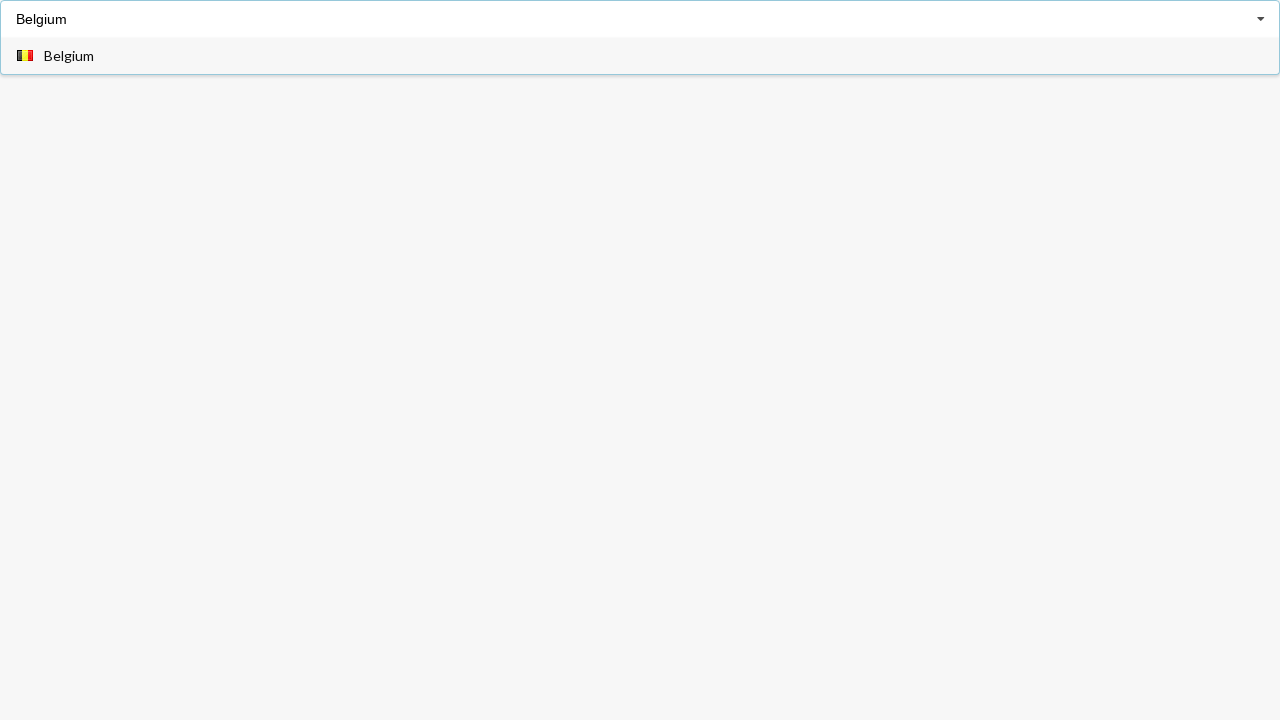

Dropdown option appeared after searching for Belgium
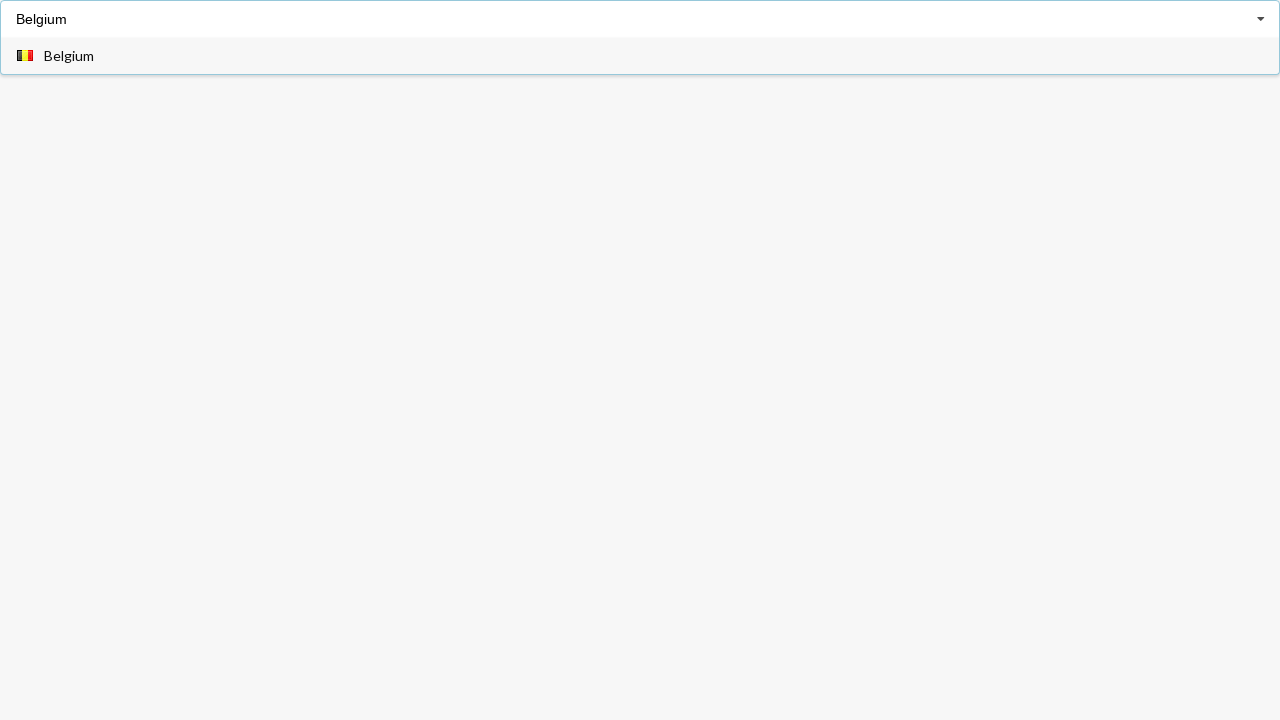

Clicked on Belgium option in dropdown at (69, 56) on span.text:has-text('Belgium')
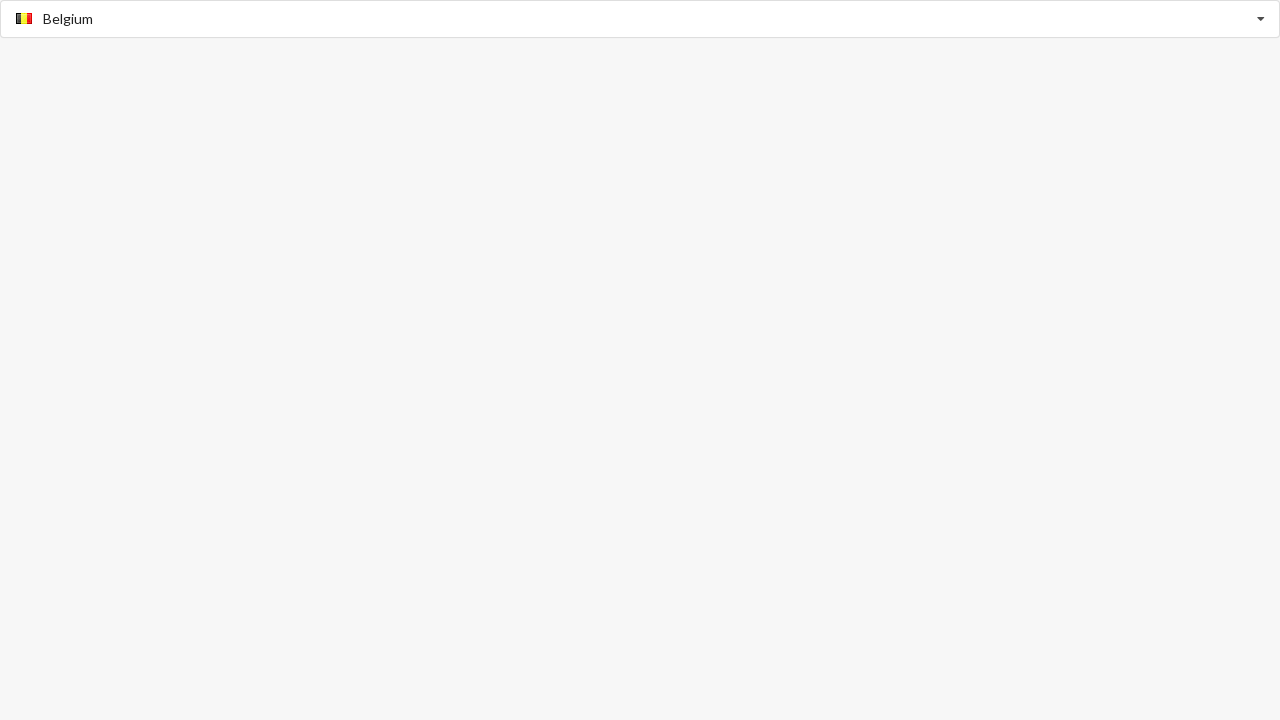

Verified Belgium was selected
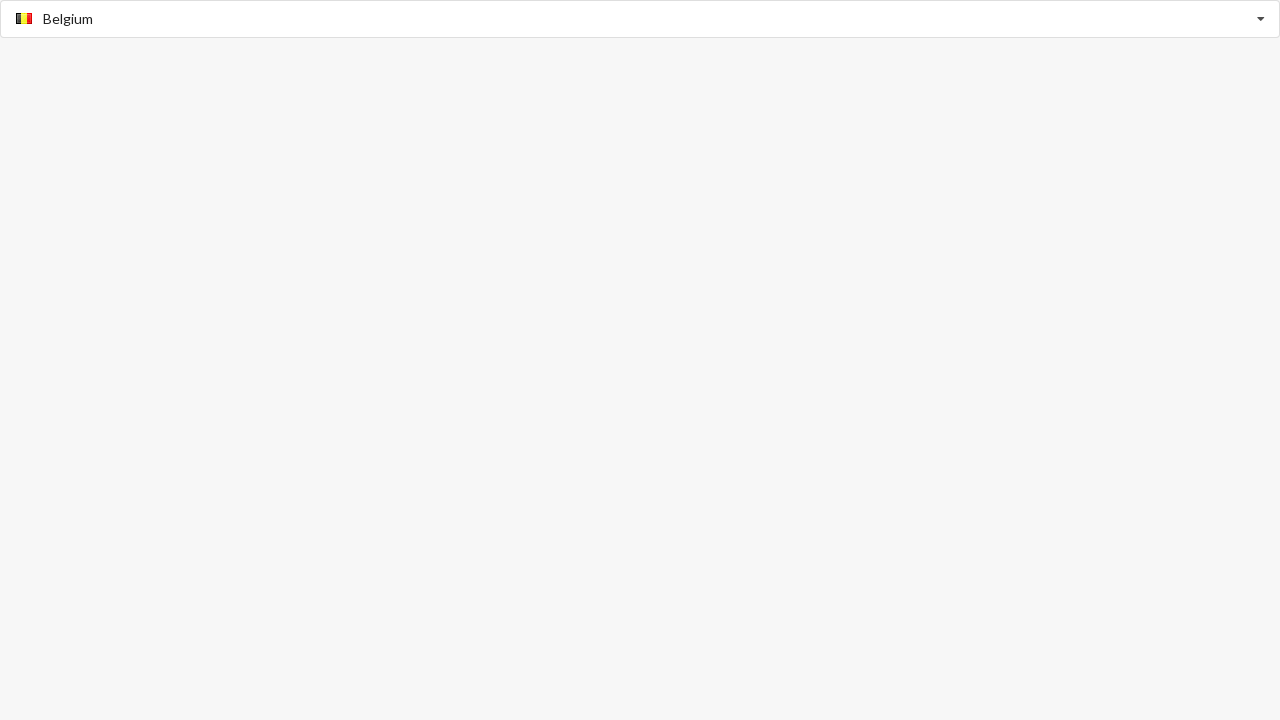

Typed 'Albania' in search field on input.search
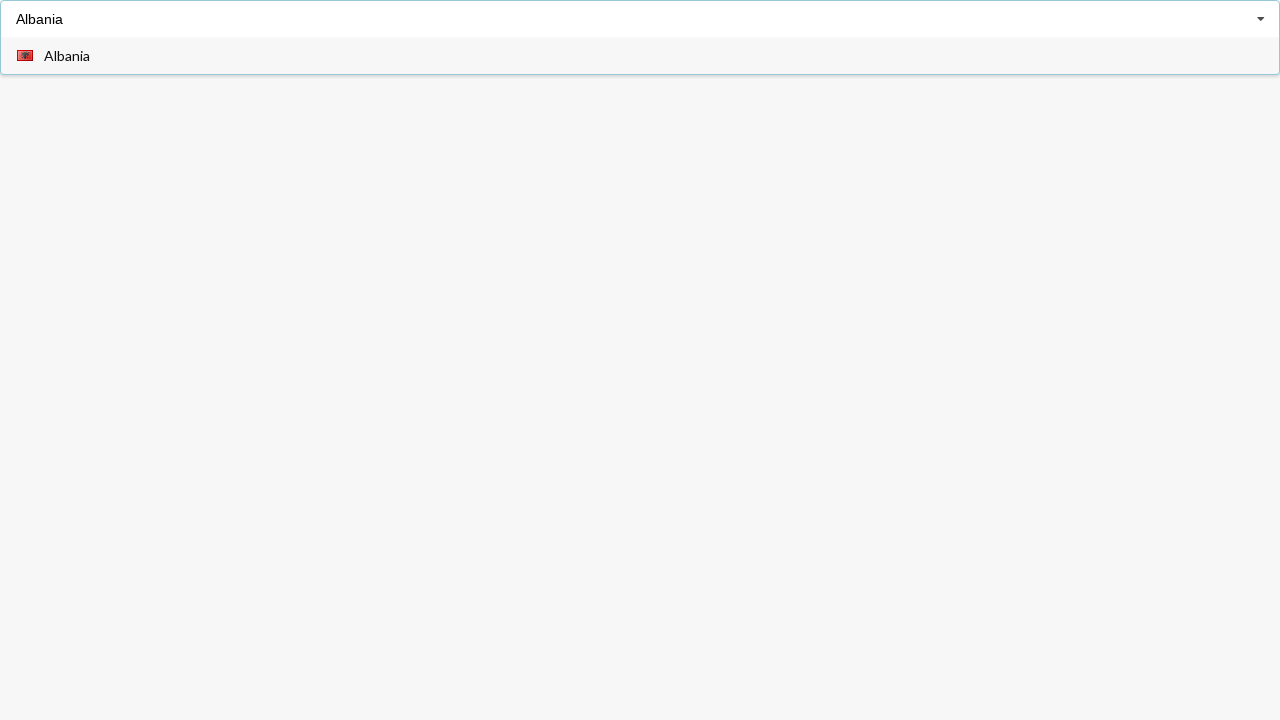

Dropdown option appeared after searching for Albania
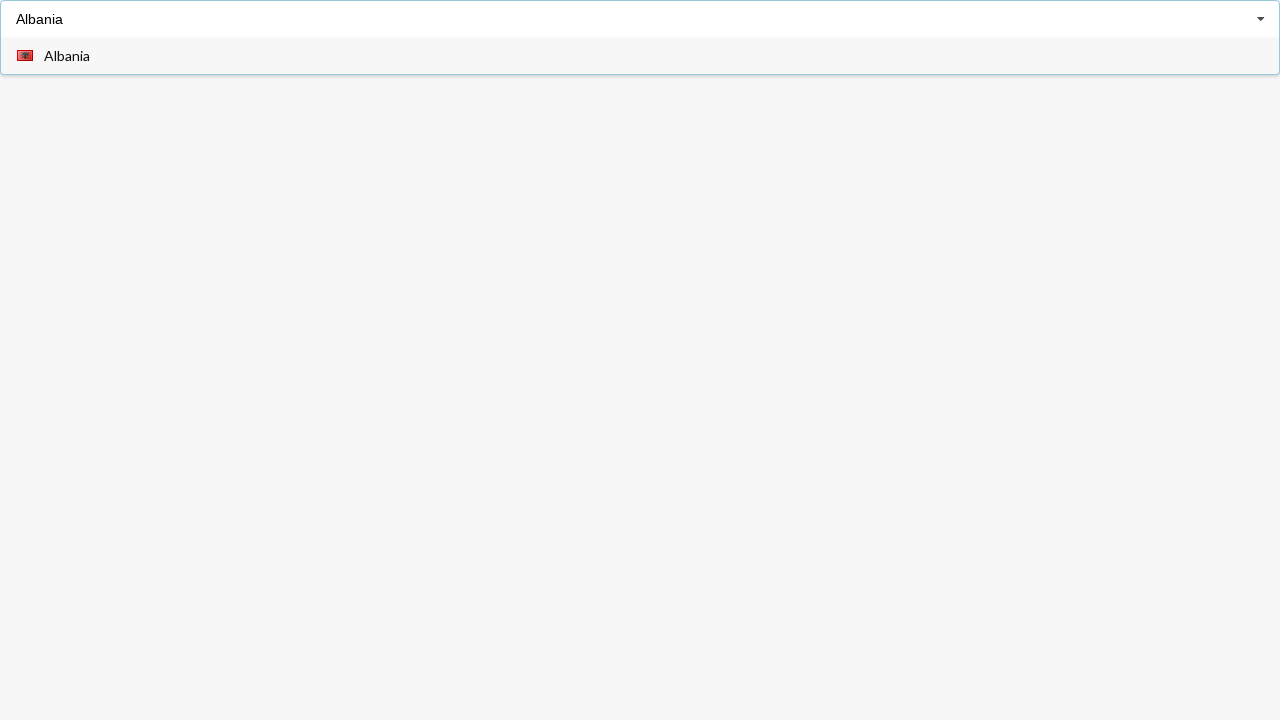

Clicked on Albania option in dropdown at (67, 56) on span.text:has-text('Albania')
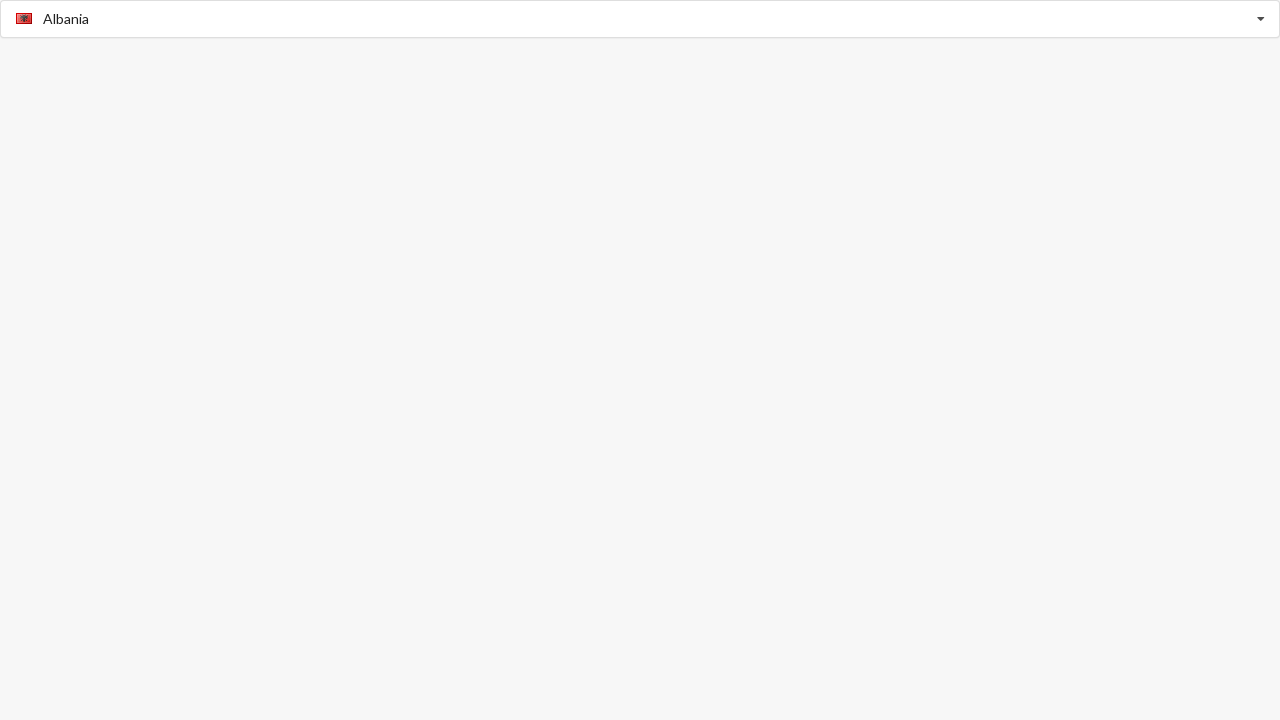

Verified Albania was selected
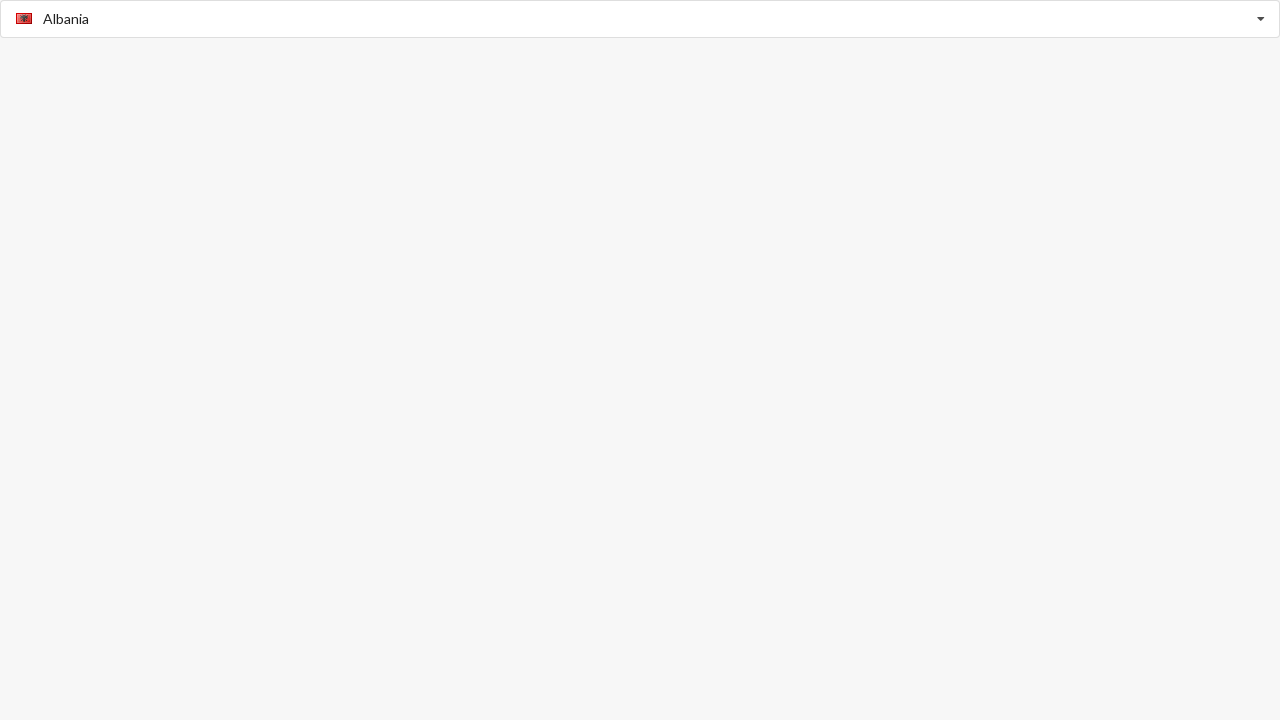

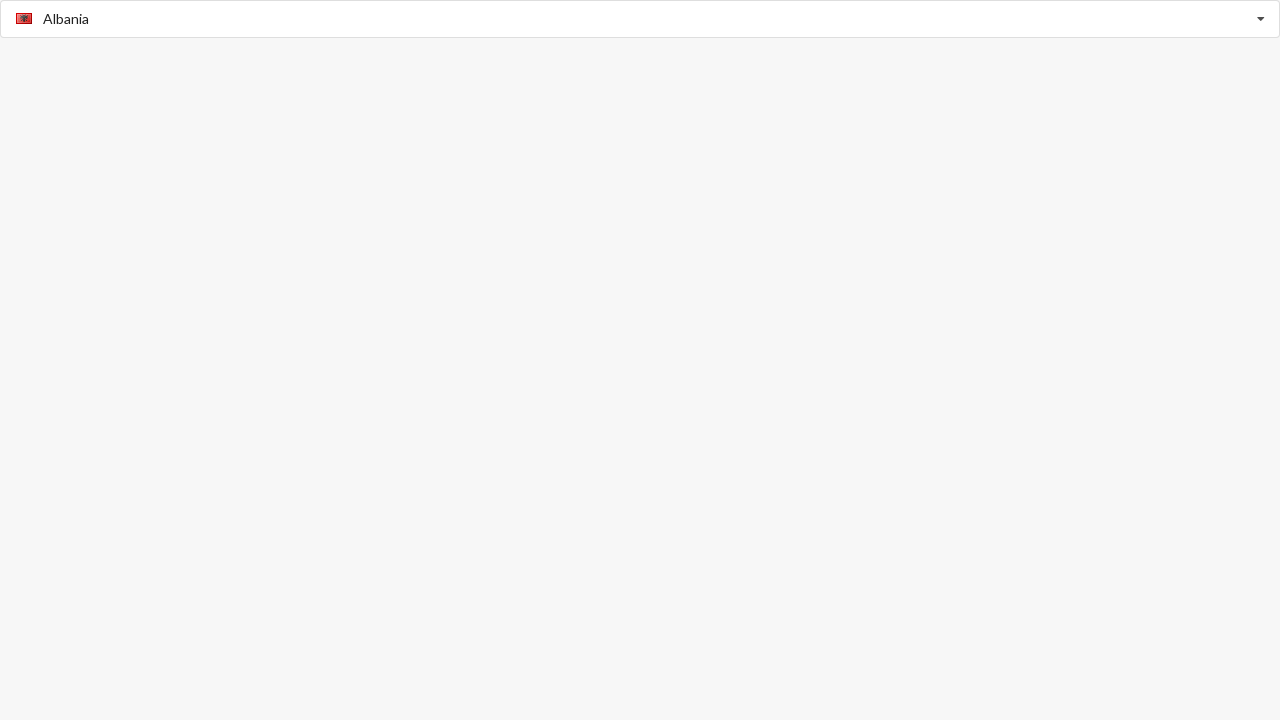